Tests that edits are cancelled when pressing Escape

Starting URL: https://demo.playwright.dev/todomvc

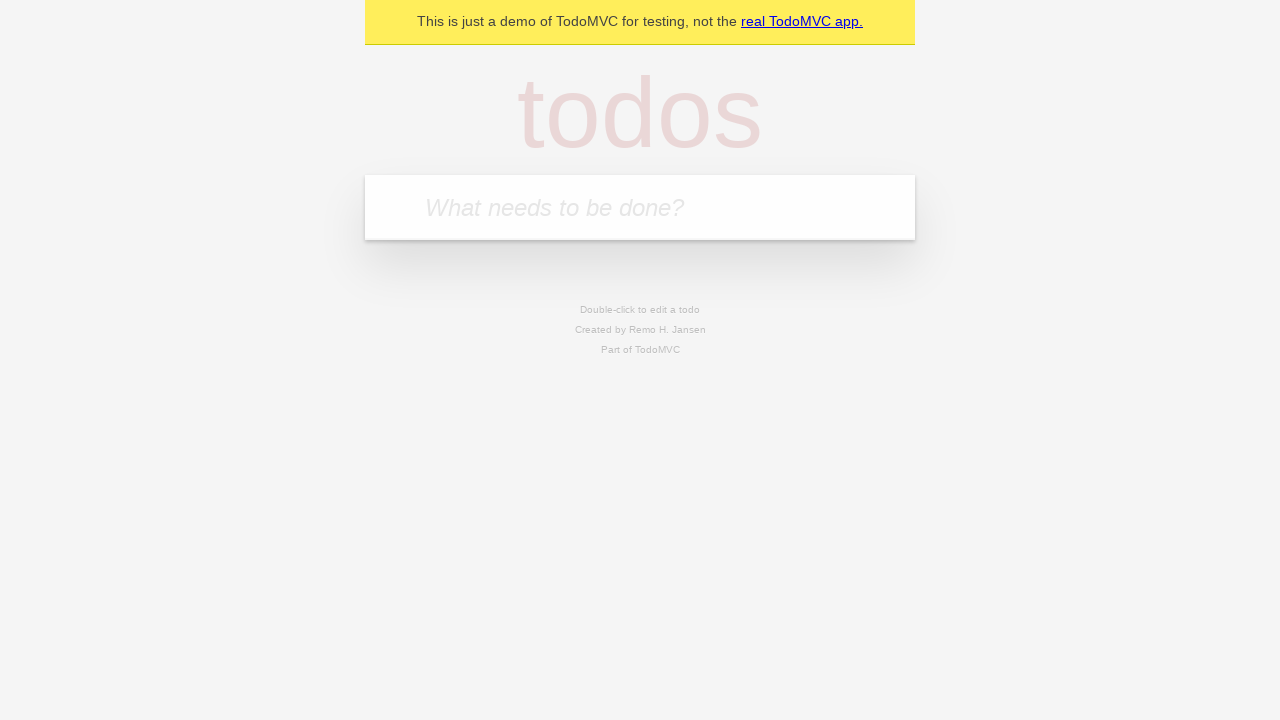

Filled first todo input with 'buy some cheese' on internal:attr=[placeholder="What needs to be done?"i]
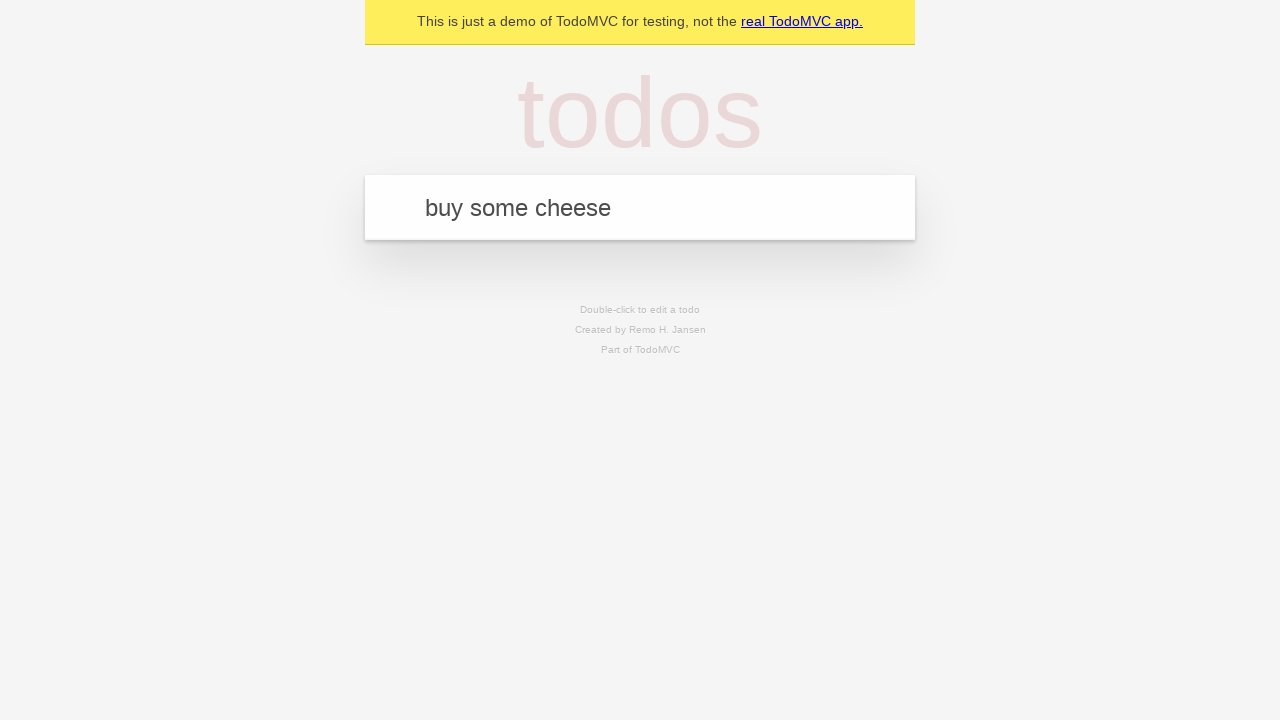

Pressed Enter to create first todo on internal:attr=[placeholder="What needs to be done?"i]
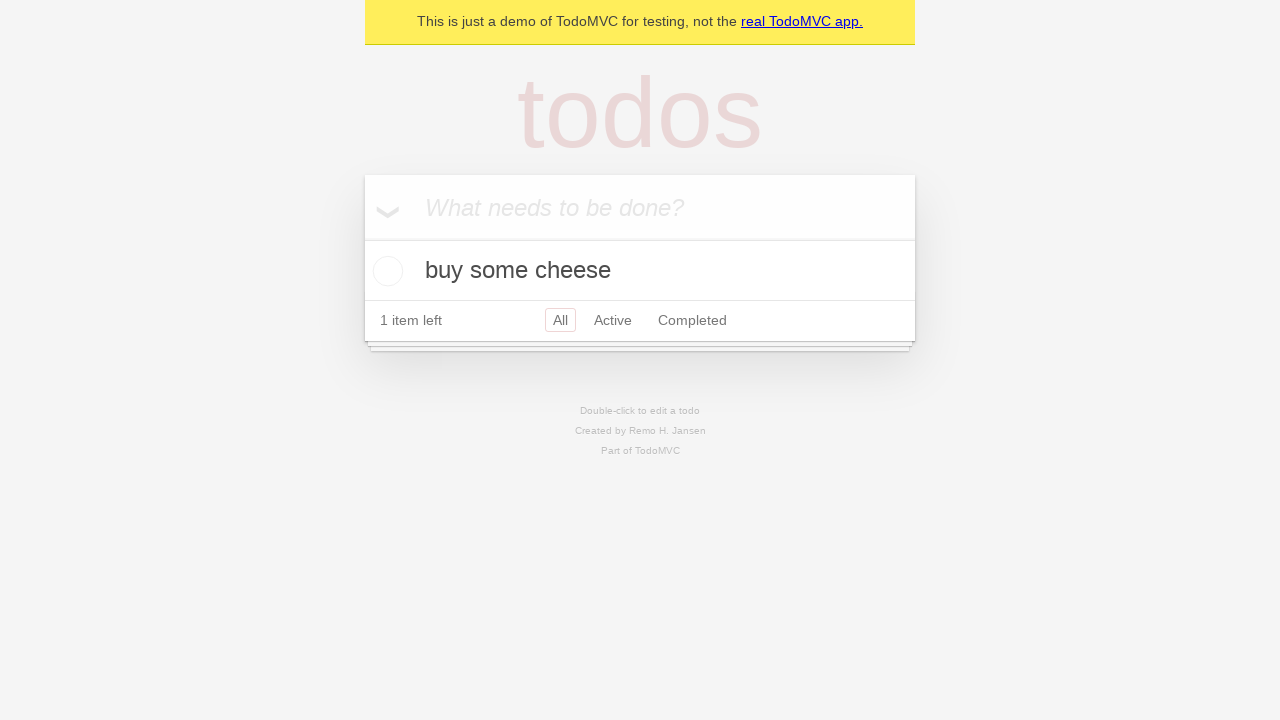

Filled second todo input with 'feed the cat' on internal:attr=[placeholder="What needs to be done?"i]
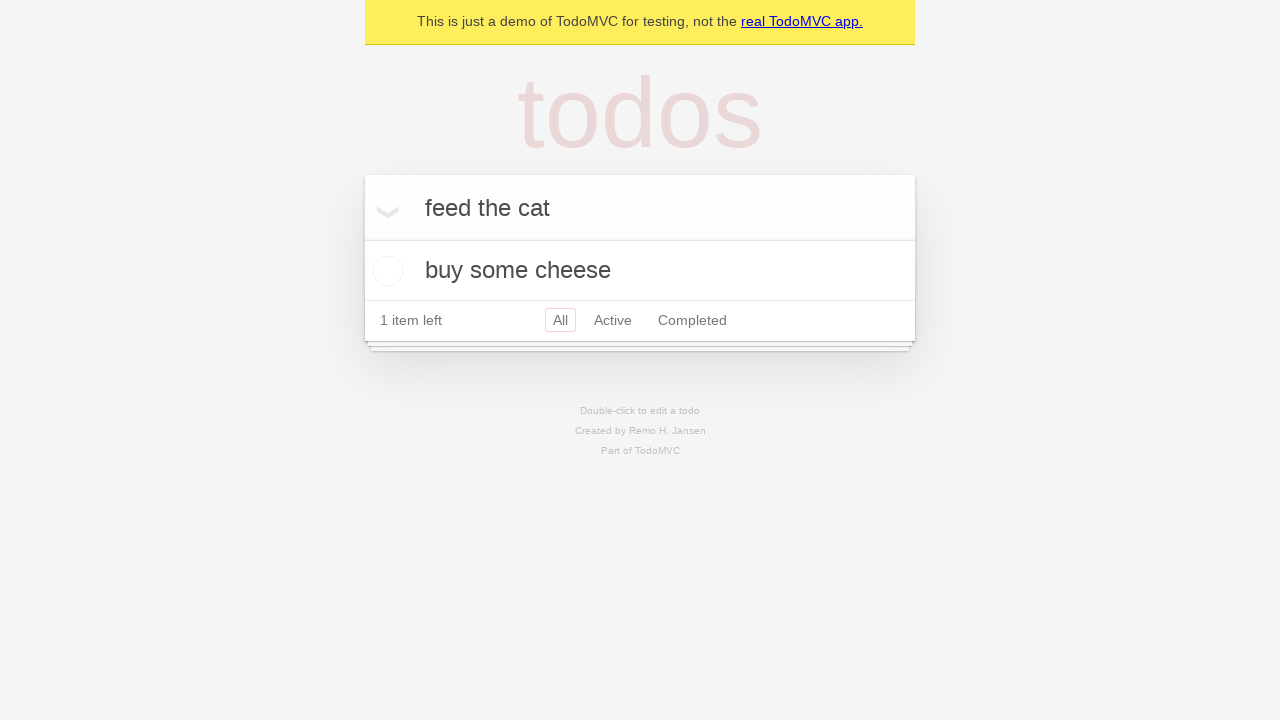

Pressed Enter to create second todo on internal:attr=[placeholder="What needs to be done?"i]
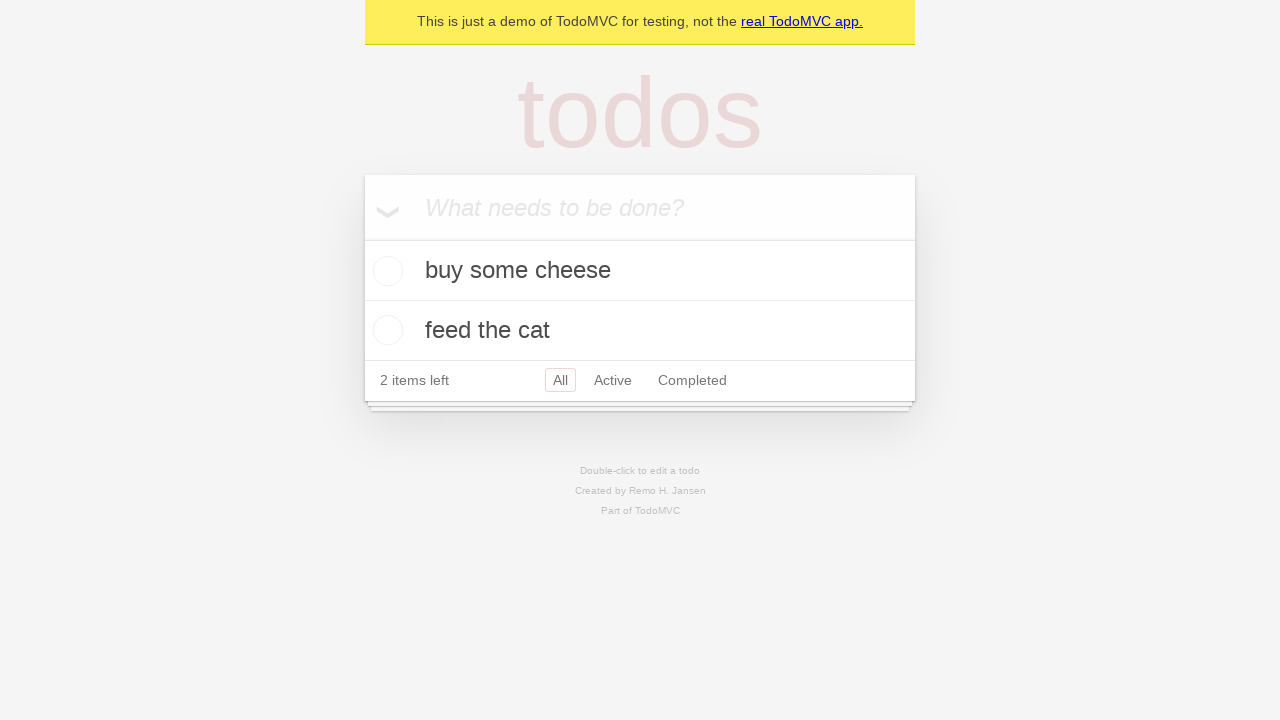

Filled third todo input with 'book a doctors appointment' on internal:attr=[placeholder="What needs to be done?"i]
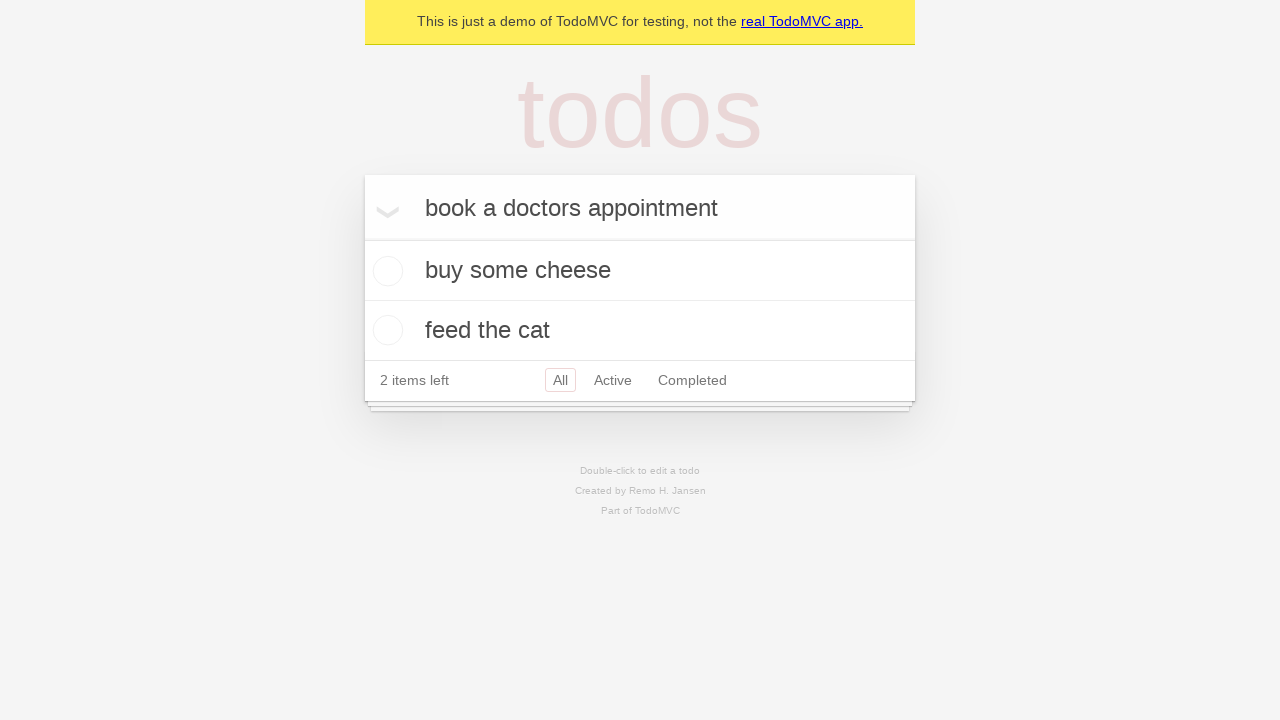

Pressed Enter to create third todo on internal:attr=[placeholder="What needs to be done?"i]
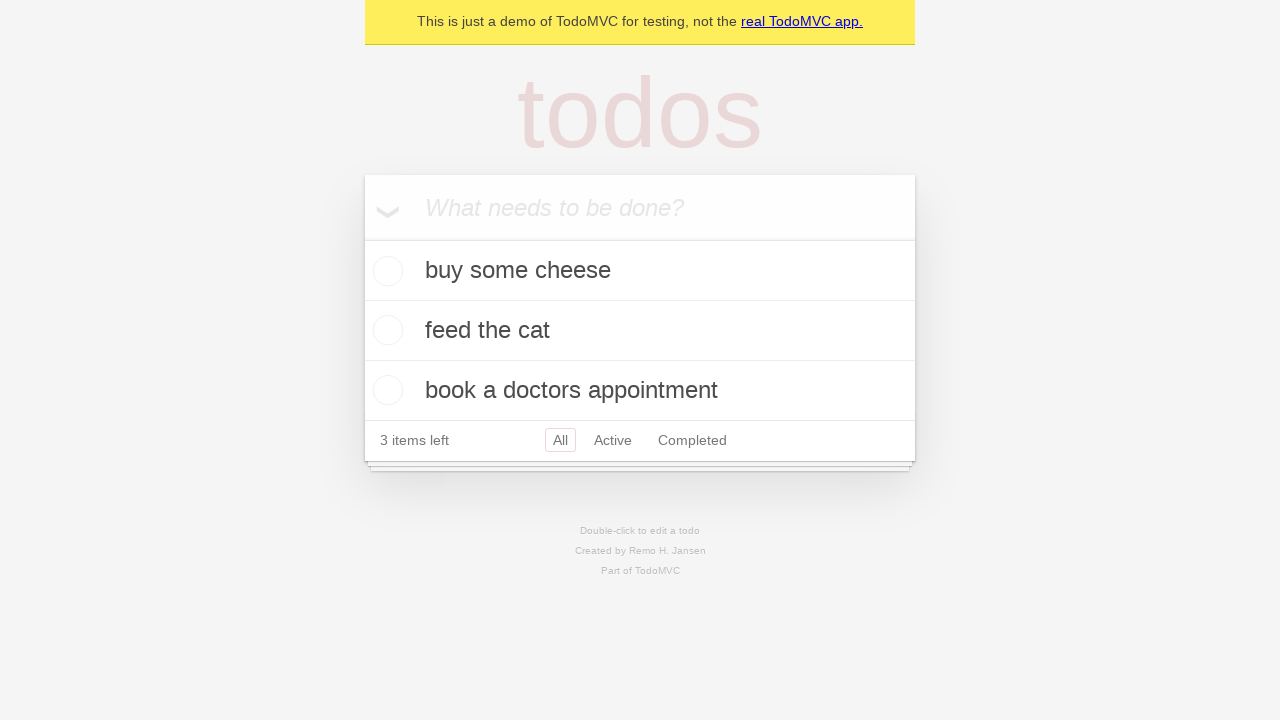

Double-clicked second todo item to enter edit mode at (640, 331) on internal:testid=[data-testid="todo-item"s] >> nth=1
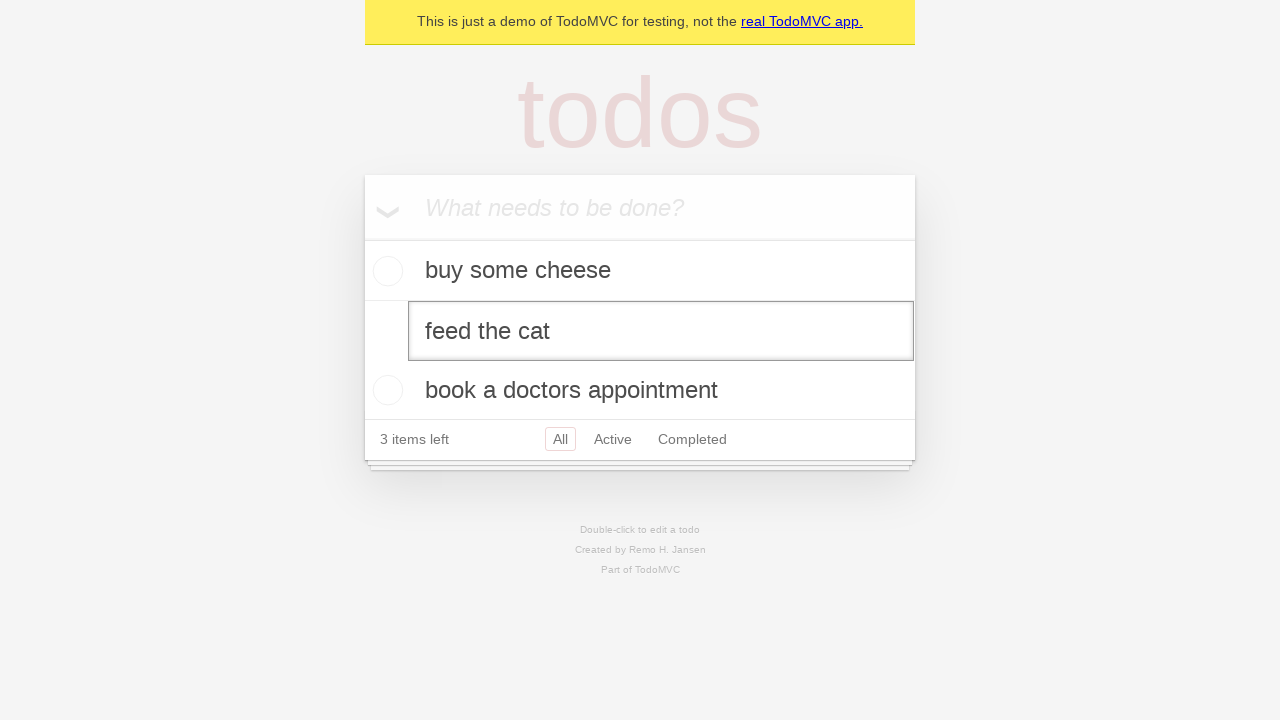

Filled edit field with 'buy some sausages' on internal:testid=[data-testid="todo-item"s] >> nth=1 >> internal:role=textbox[nam
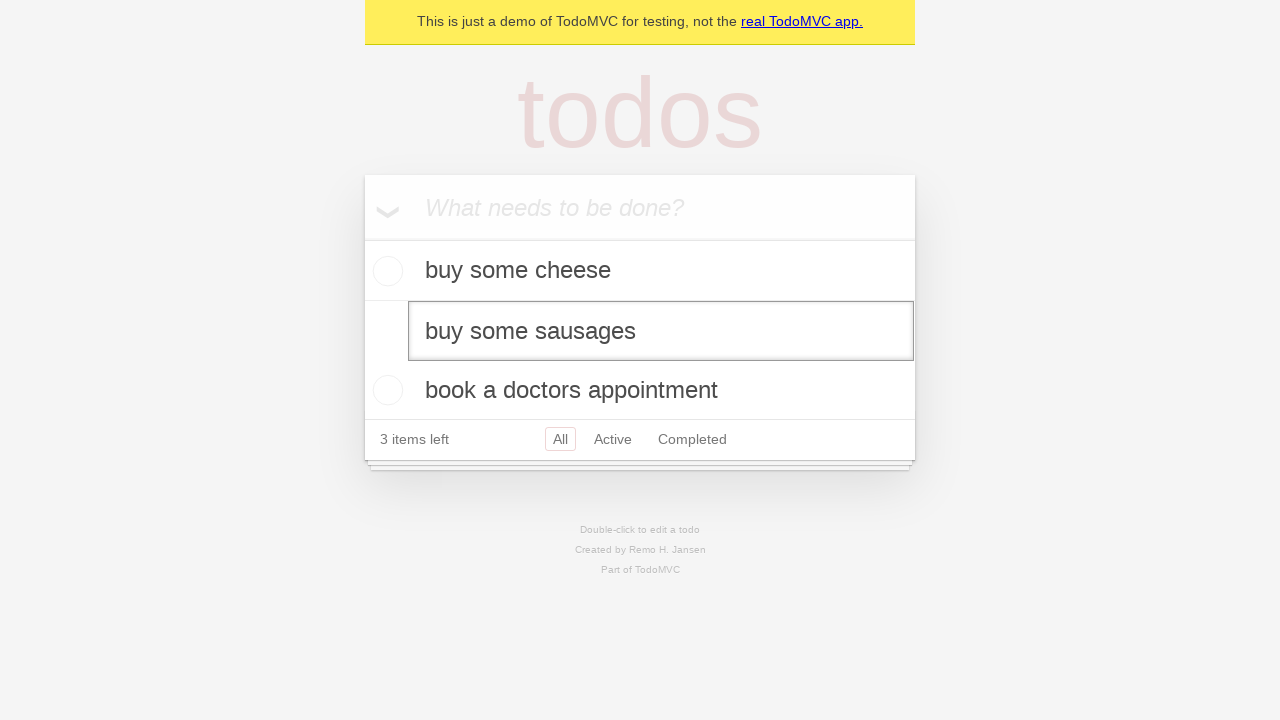

Pressed Escape to cancel edit and verify changes are reverted on internal:testid=[data-testid="todo-item"s] >> nth=1 >> internal:role=textbox[nam
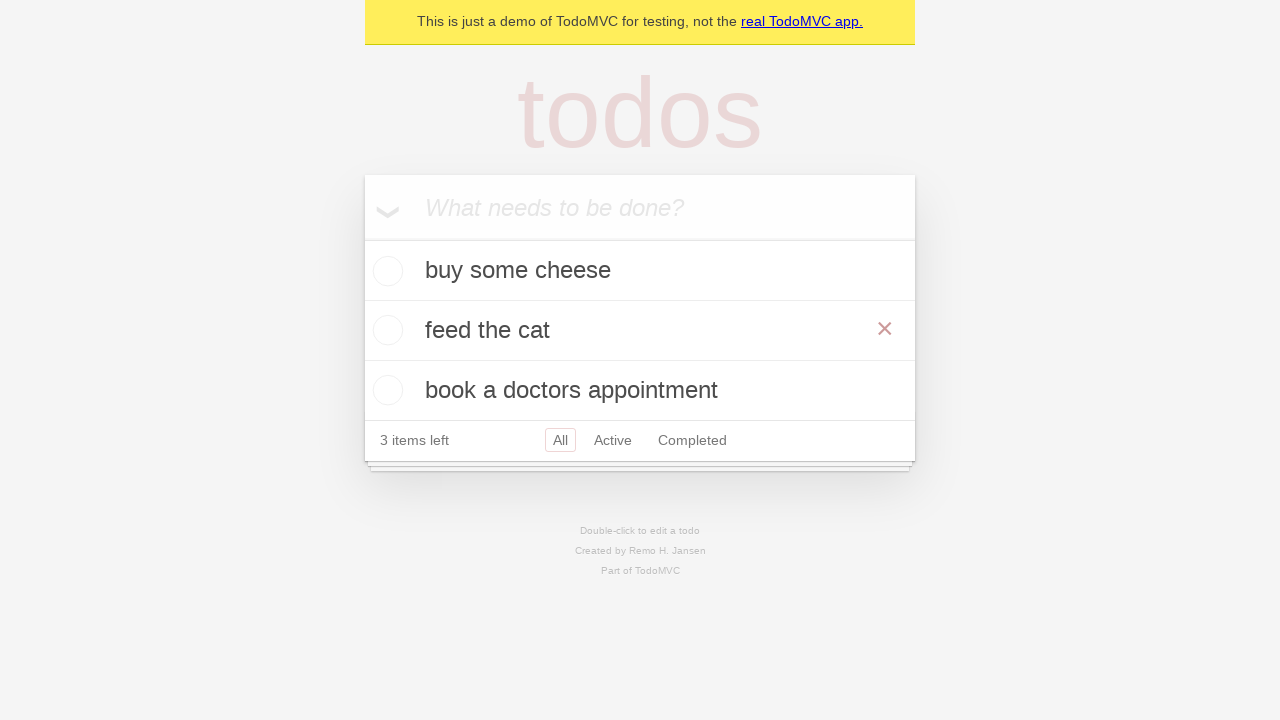

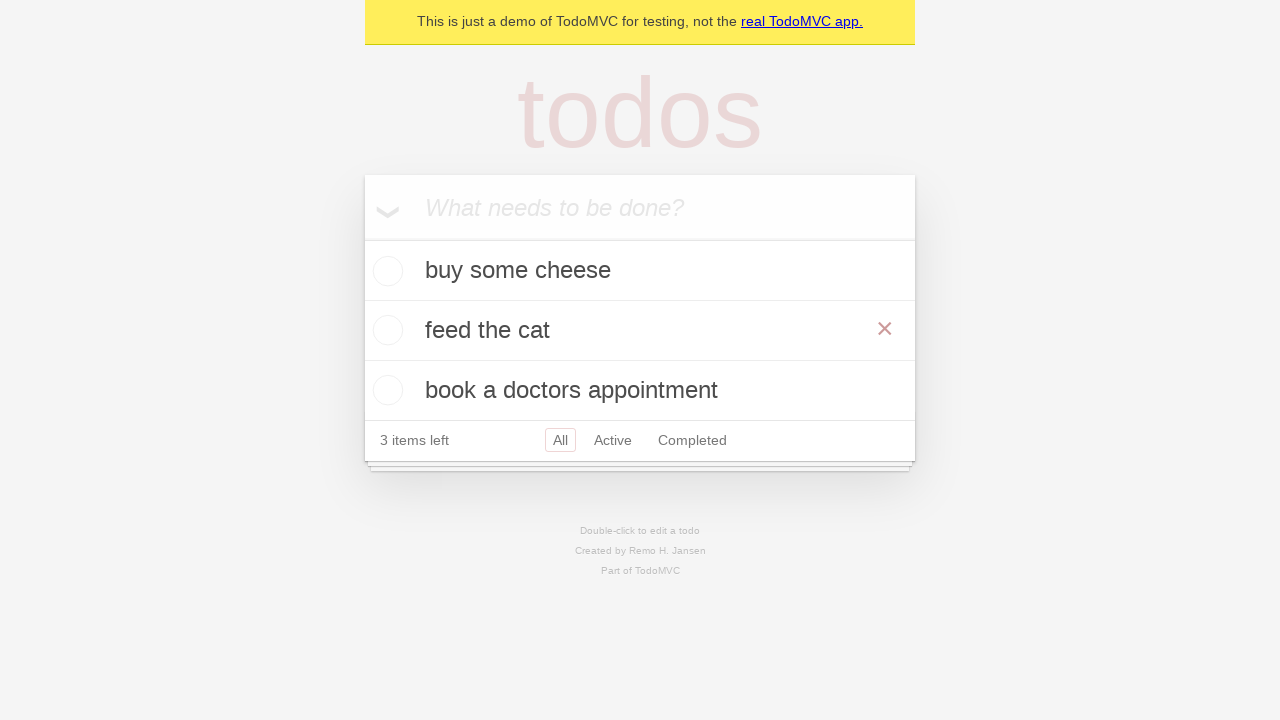